Tests iframe handling and JavaScript alert interaction by switching to an iframe, clicking a button that triggers an alert, and accepting the alert dialog.

Starting URL: https://www.w3schools.com/js/tryit.asp?filename=tryjs_alert

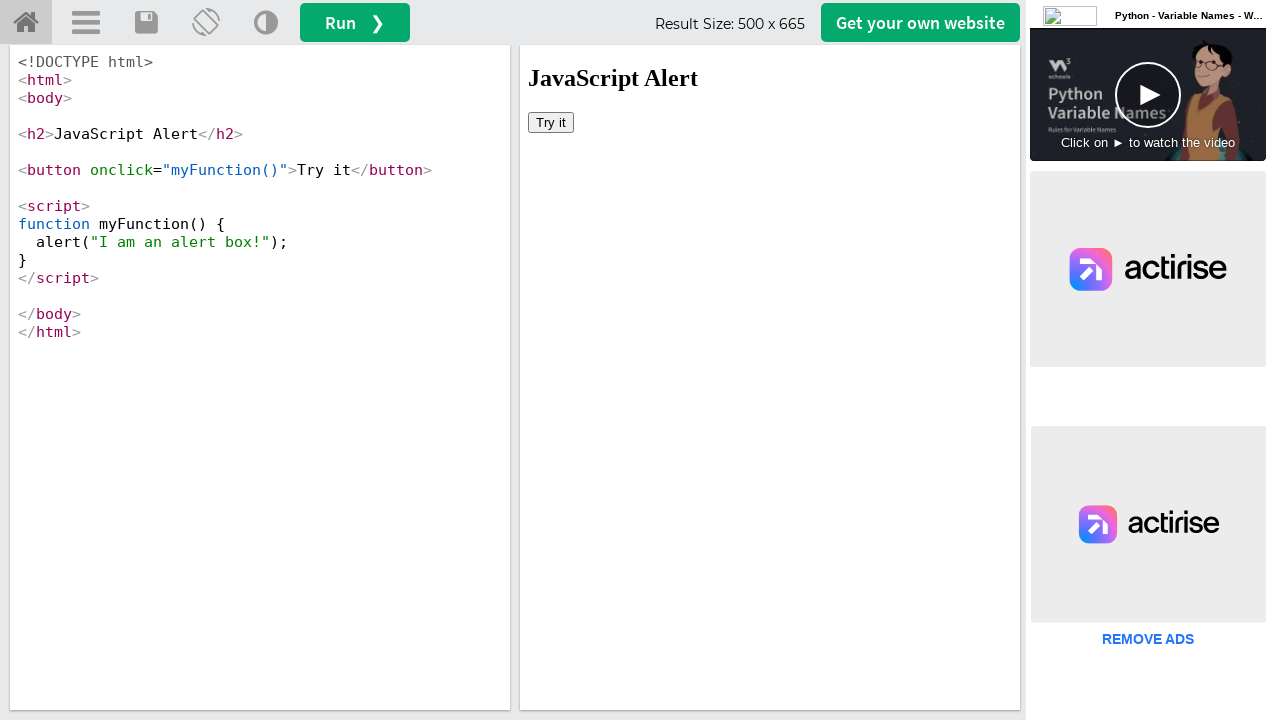

Waited for iframe#iframeResult to load
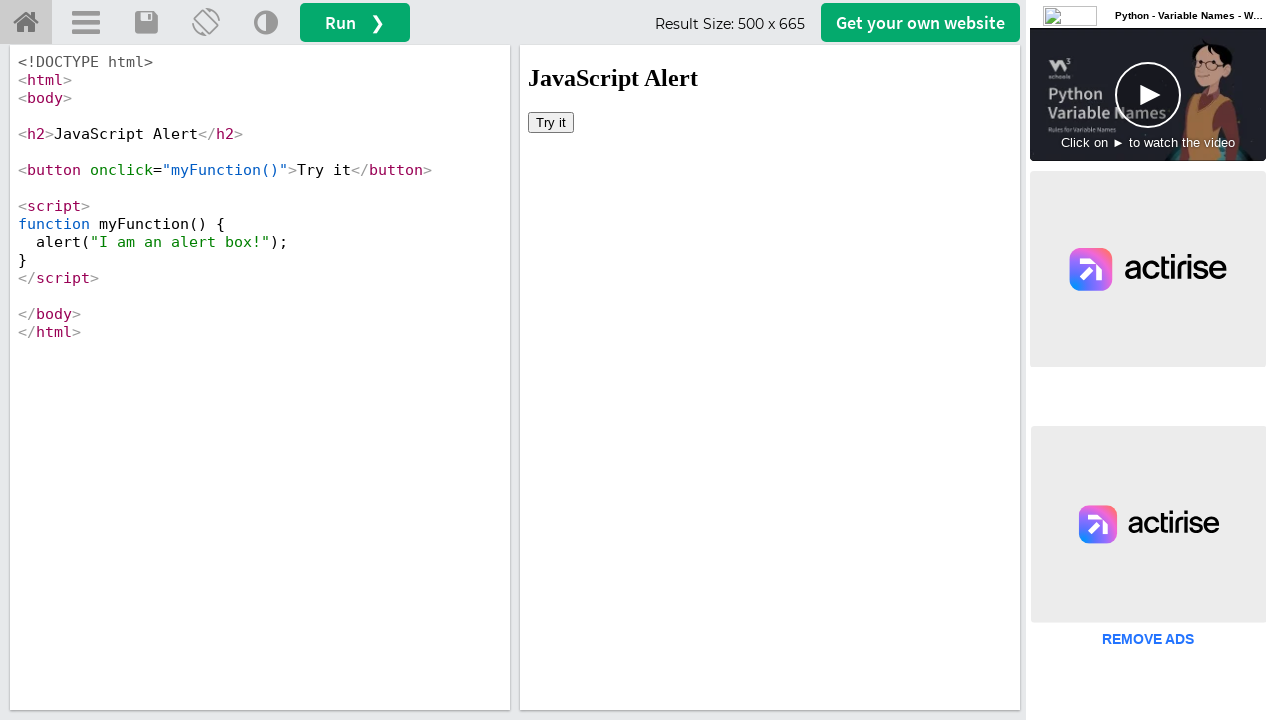

Located iframe#iframeResult and switched context to it
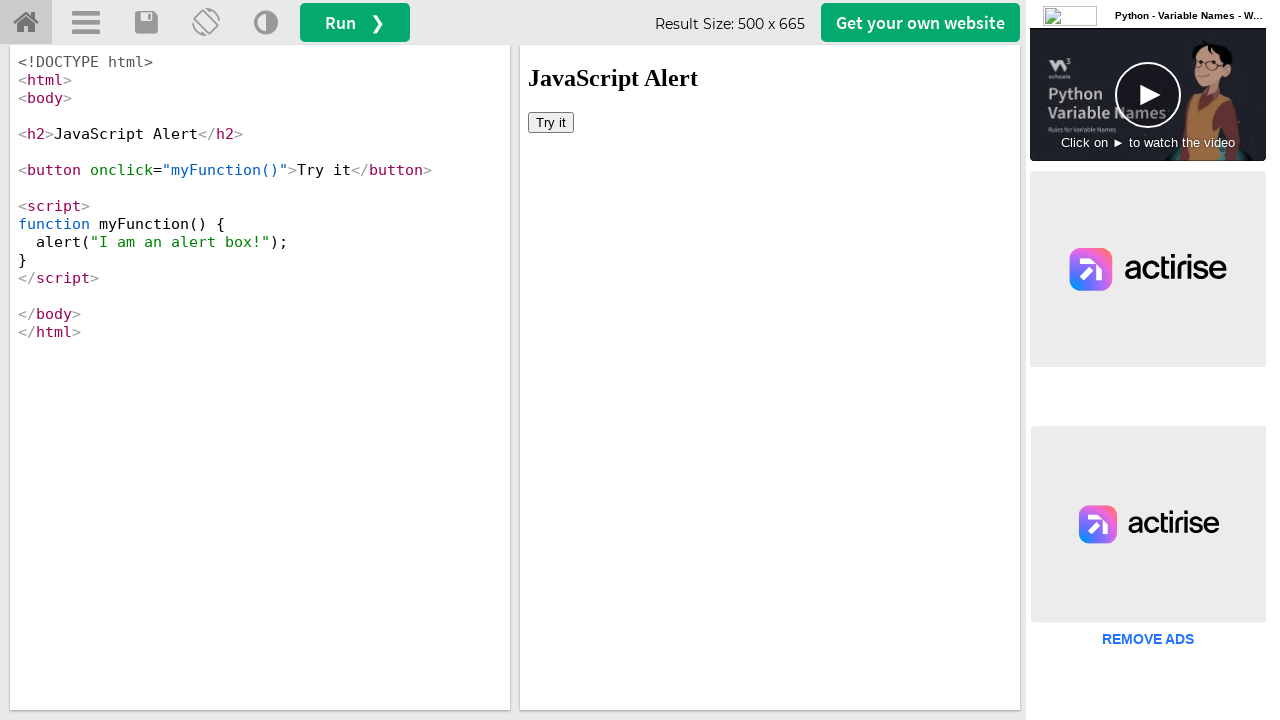

Clicked button inside iframe that triggers alert at (551, 122) on #iframeResult >> internal:control=enter-frame >> body button
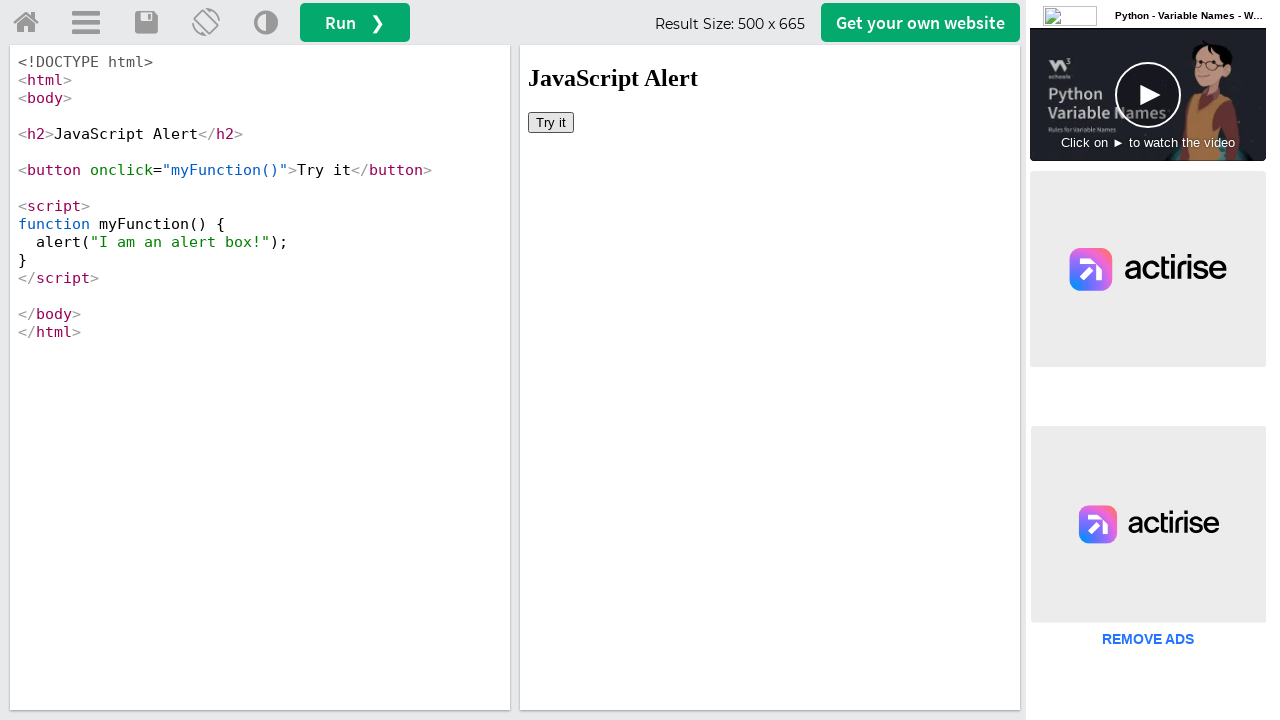

Set up dialog handler to accept JavaScript alerts
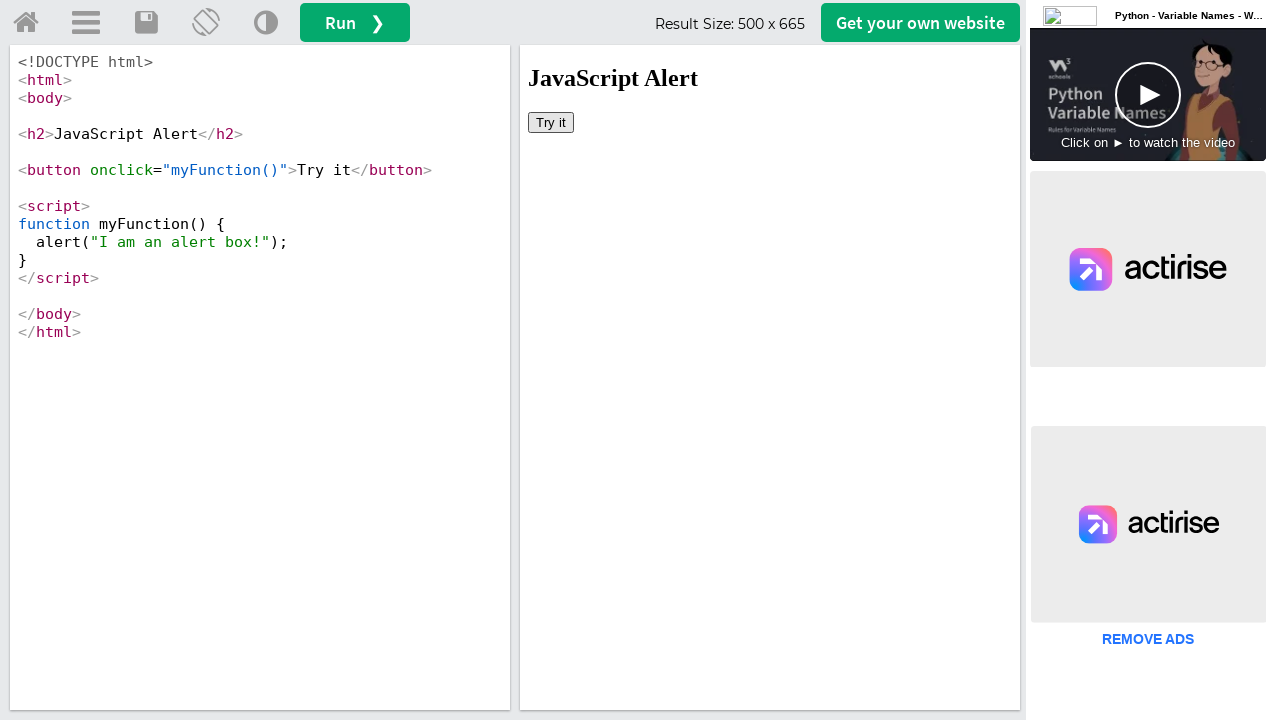

Waited 1000ms to ensure alert was processed
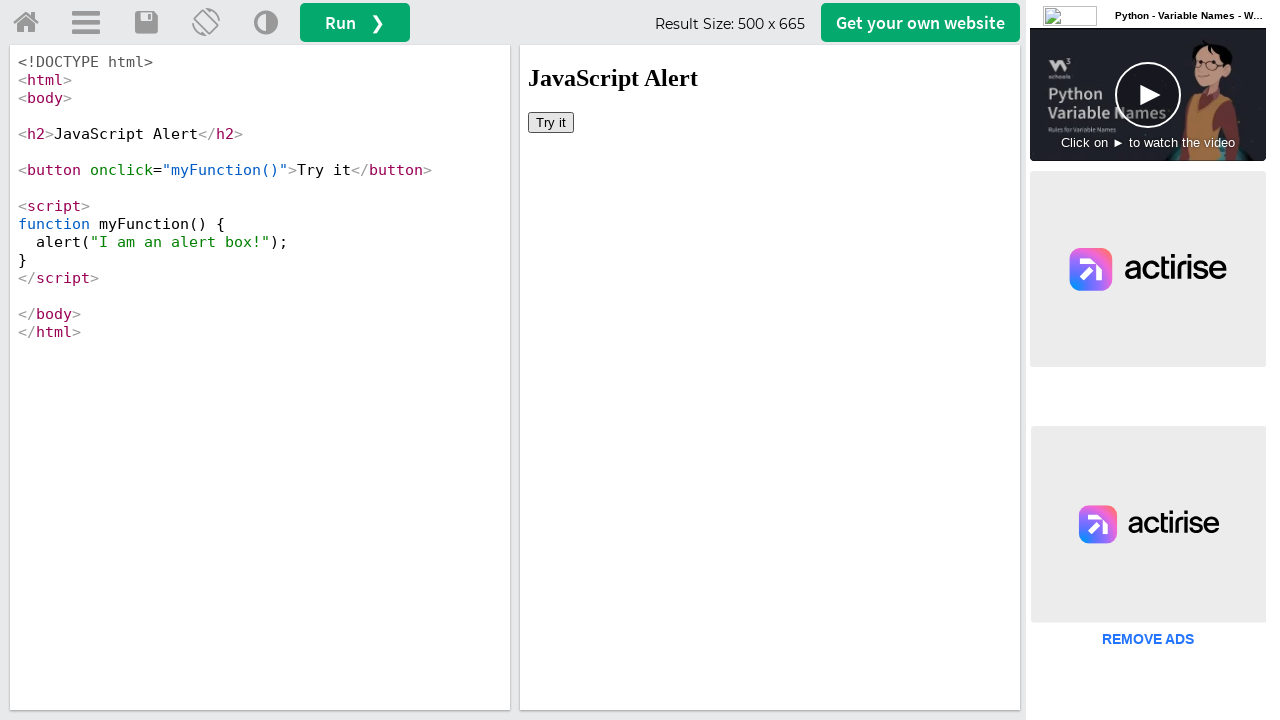

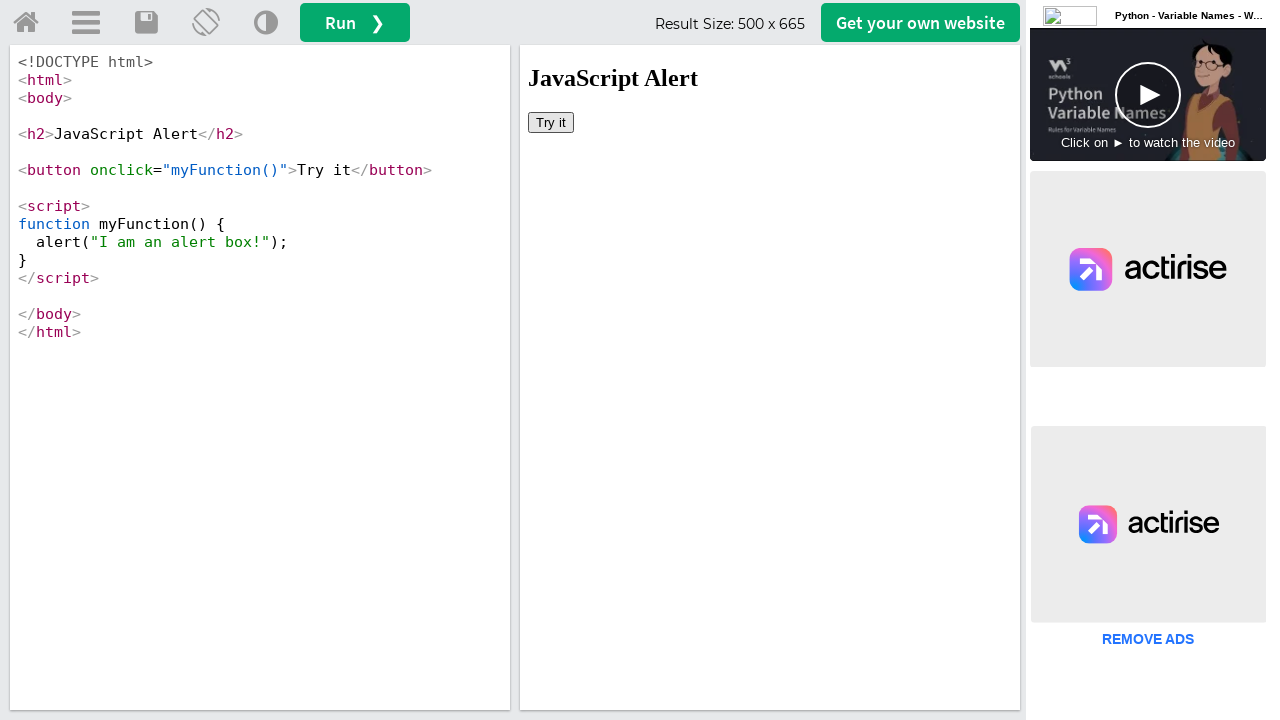